Tests successful form submission by filling in both name and message fields, then clicking submit and verifying the success message appears

Starting URL: https://ultimateqa.com/filling-out-forms/

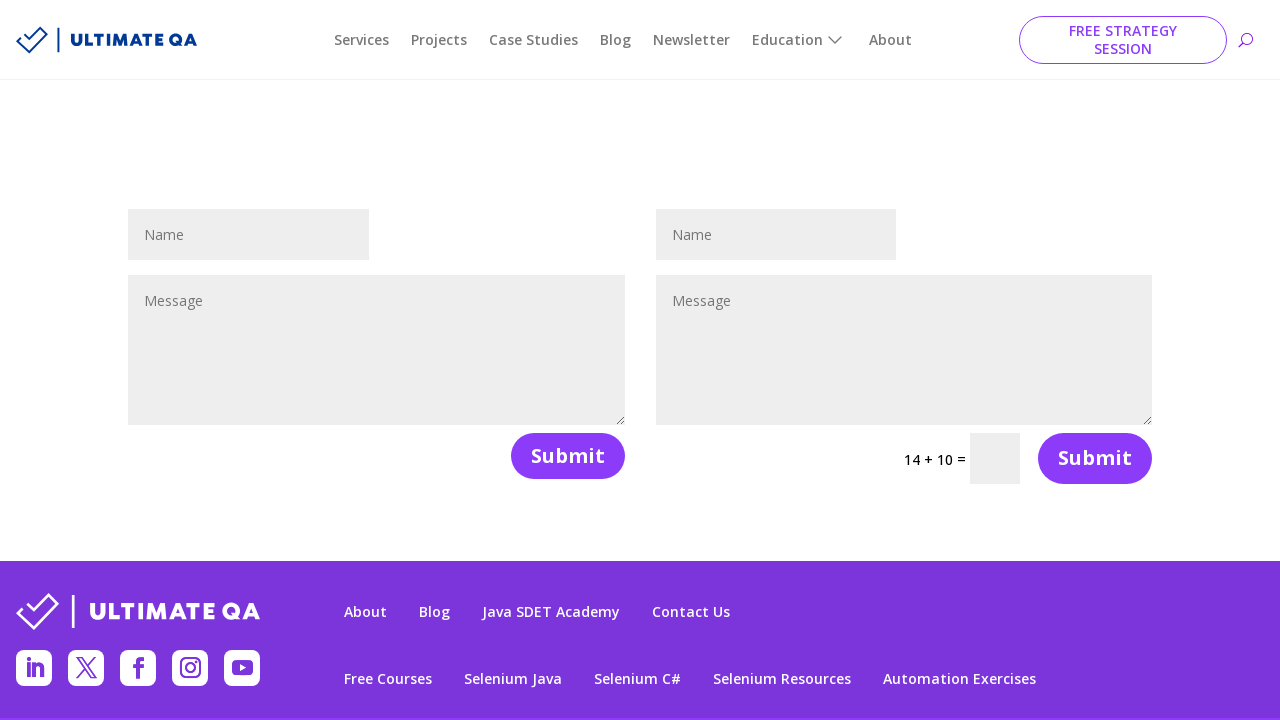

Filled name field with 'Tatsiana' on input[name='et_pb_contact_name_0']
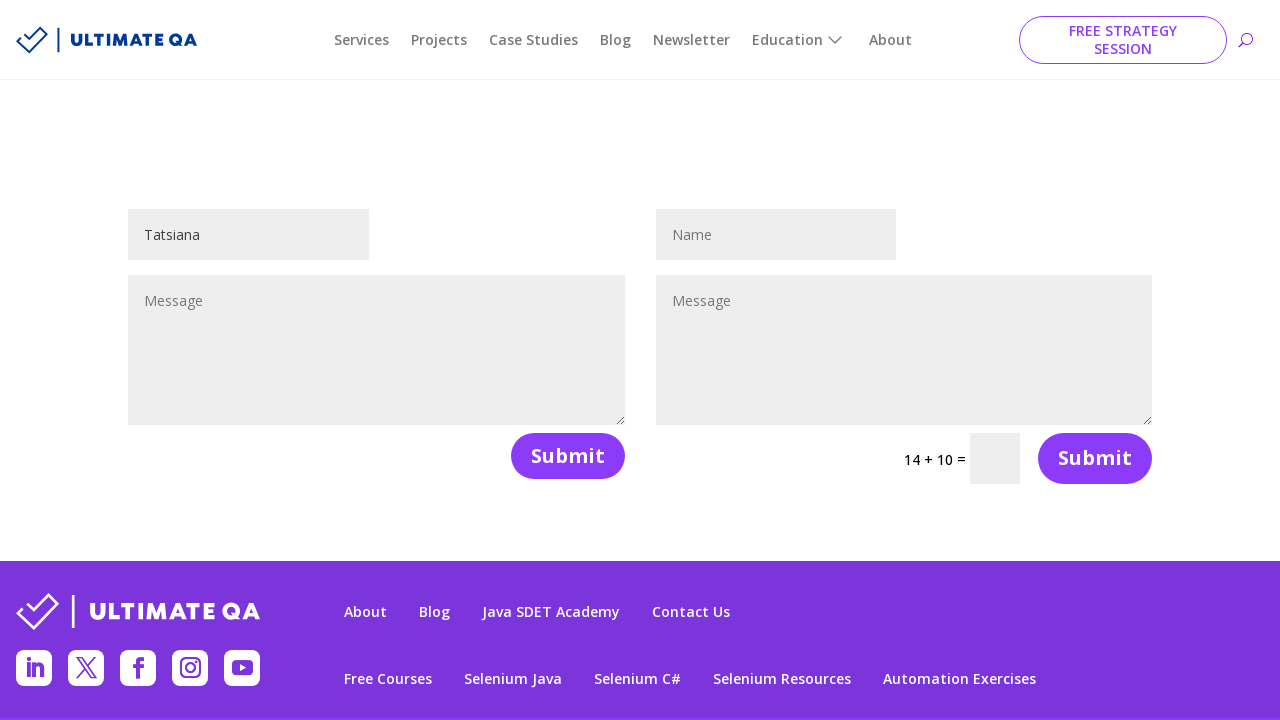

Filled message field with 'Help' on #et_pb_contact_message_0
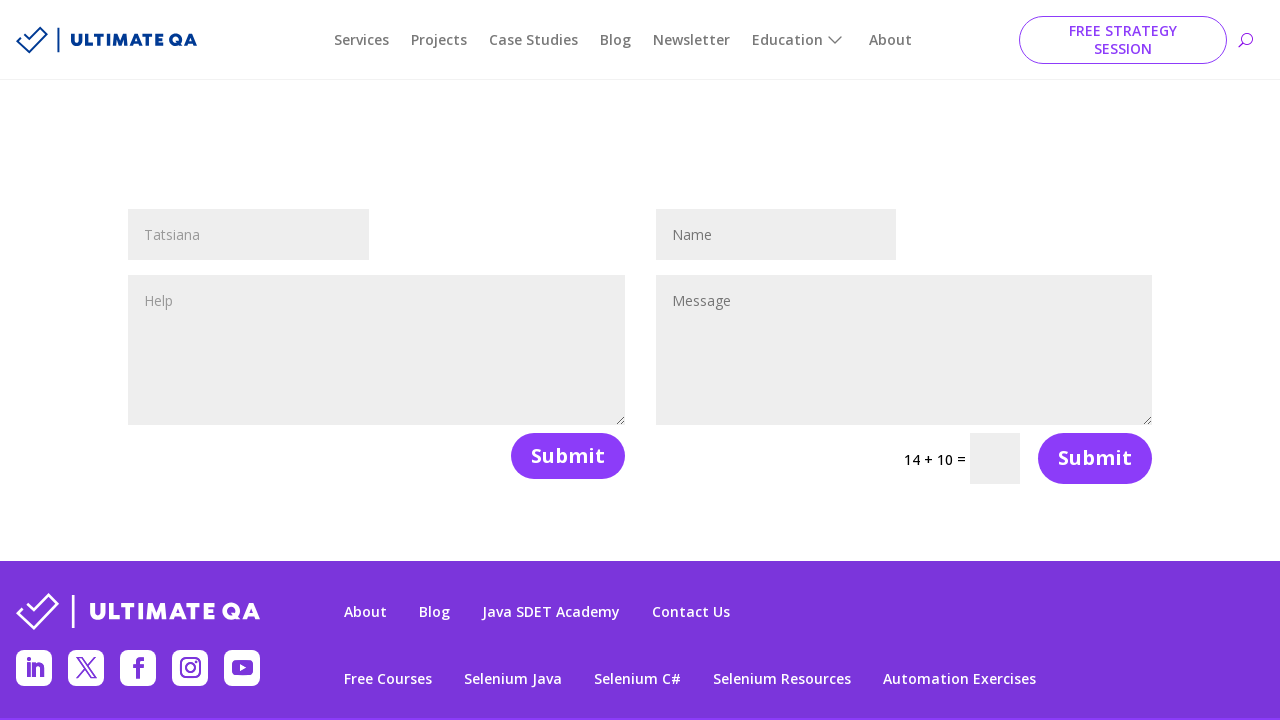

Clicked submit button at (568, 456) on button[name='et_builder_submit_button']
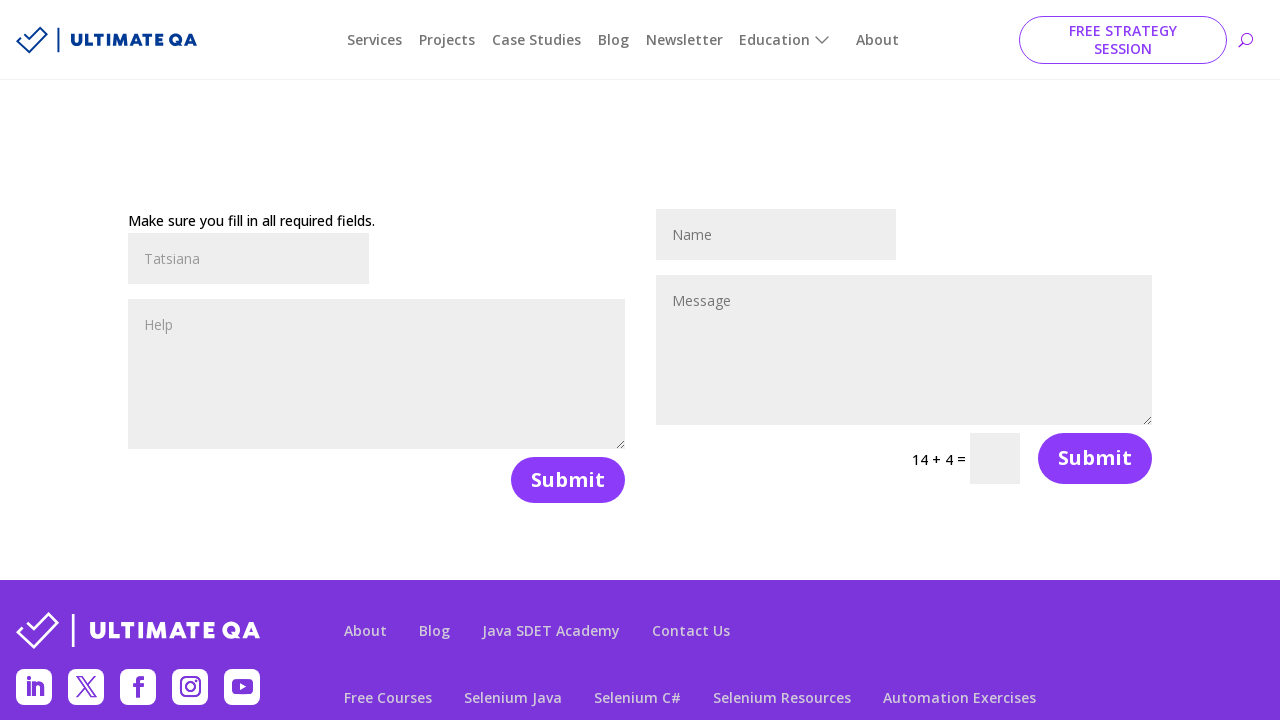

Success message appeared after form submission
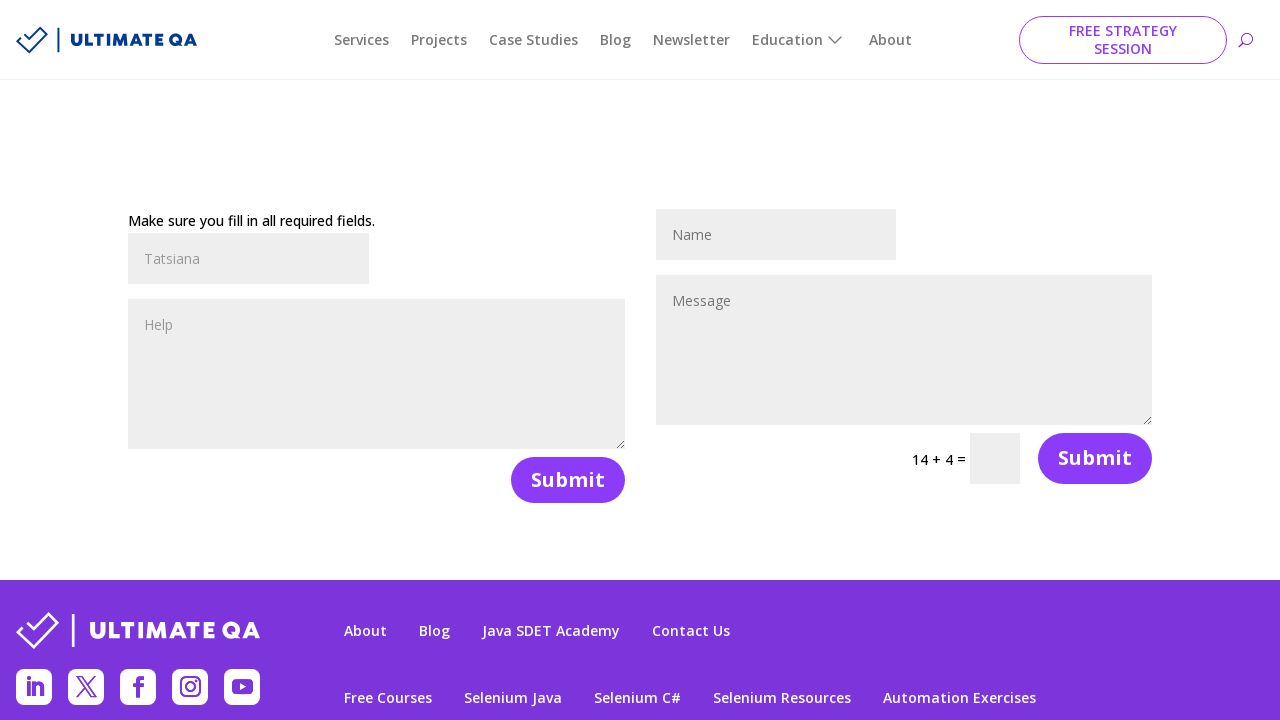

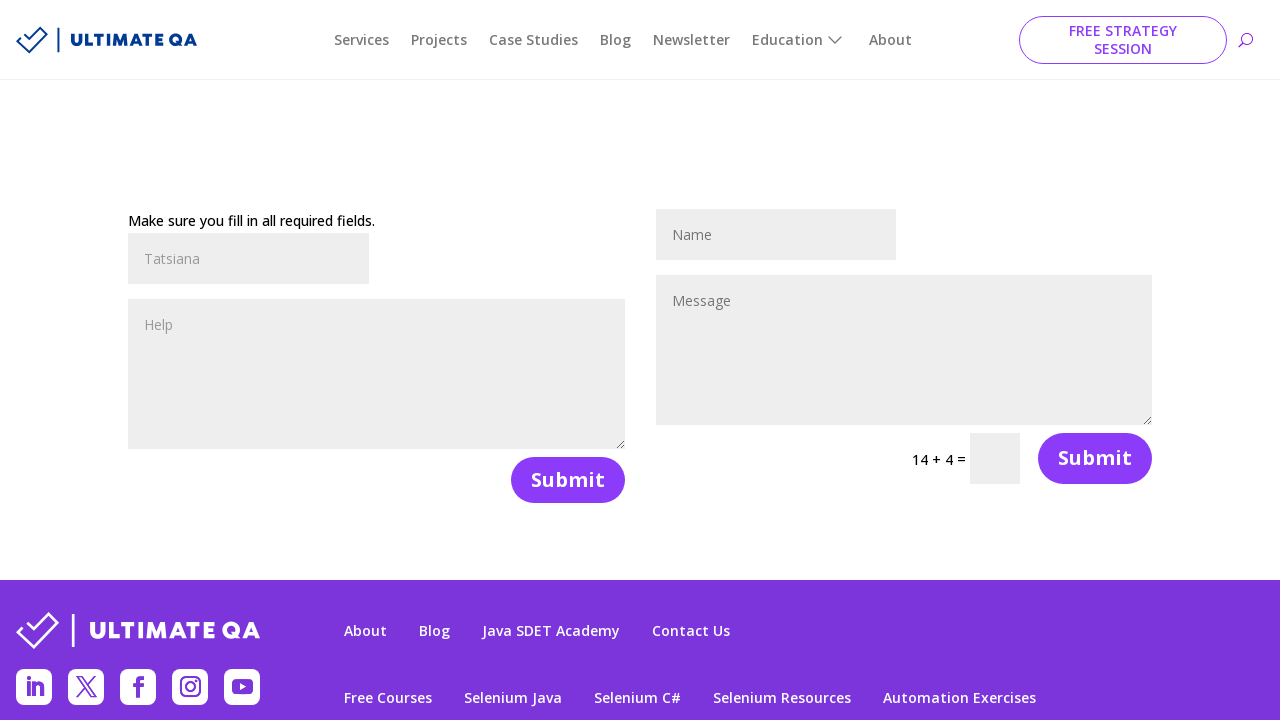